Tests filtering to display only active (non-completed) items

Starting URL: https://demo.playwright.dev/todomvc

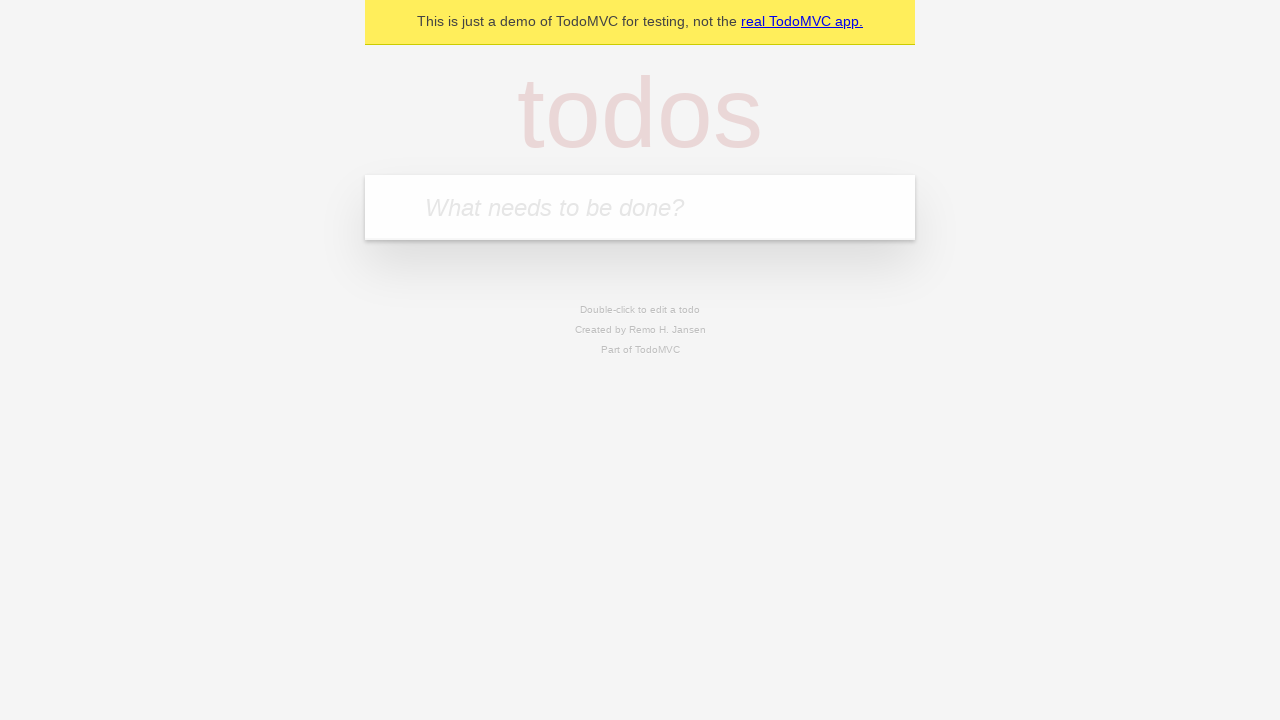

Filled todo input with 'buy some cheese' on internal:attr=[placeholder="What needs to be done?"i]
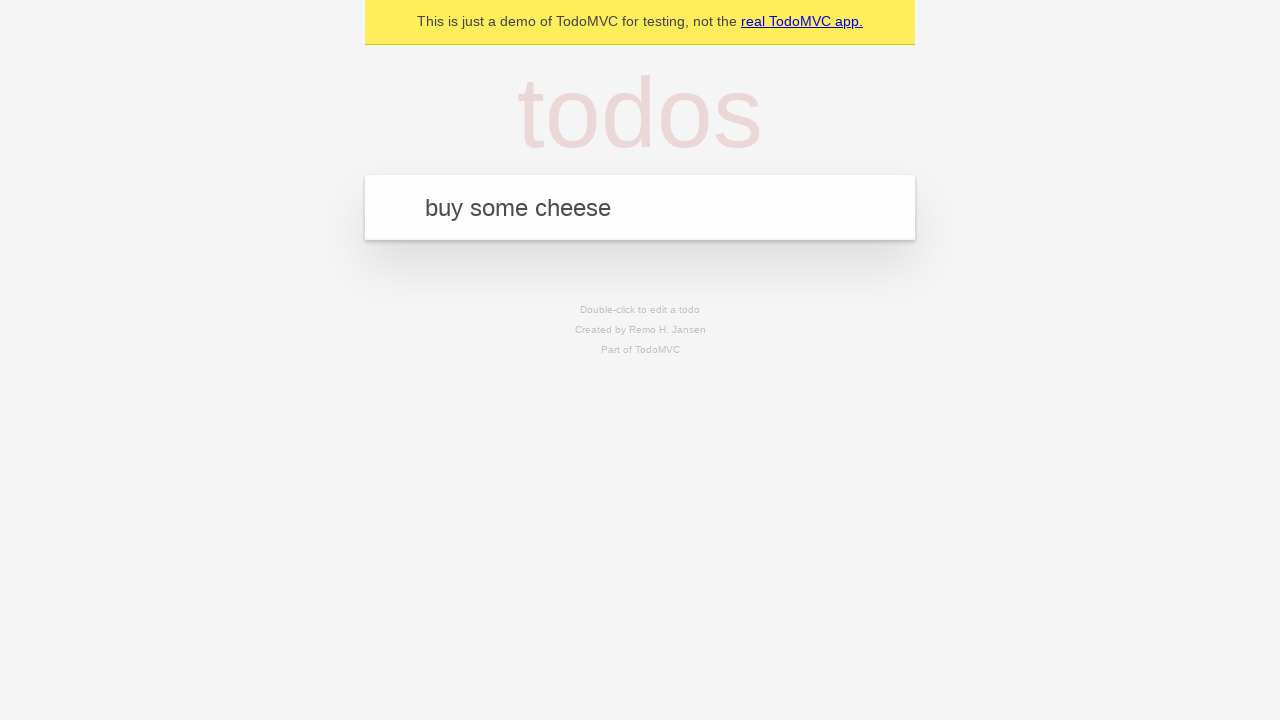

Pressed Enter to create todo 'buy some cheese' on internal:attr=[placeholder="What needs to be done?"i]
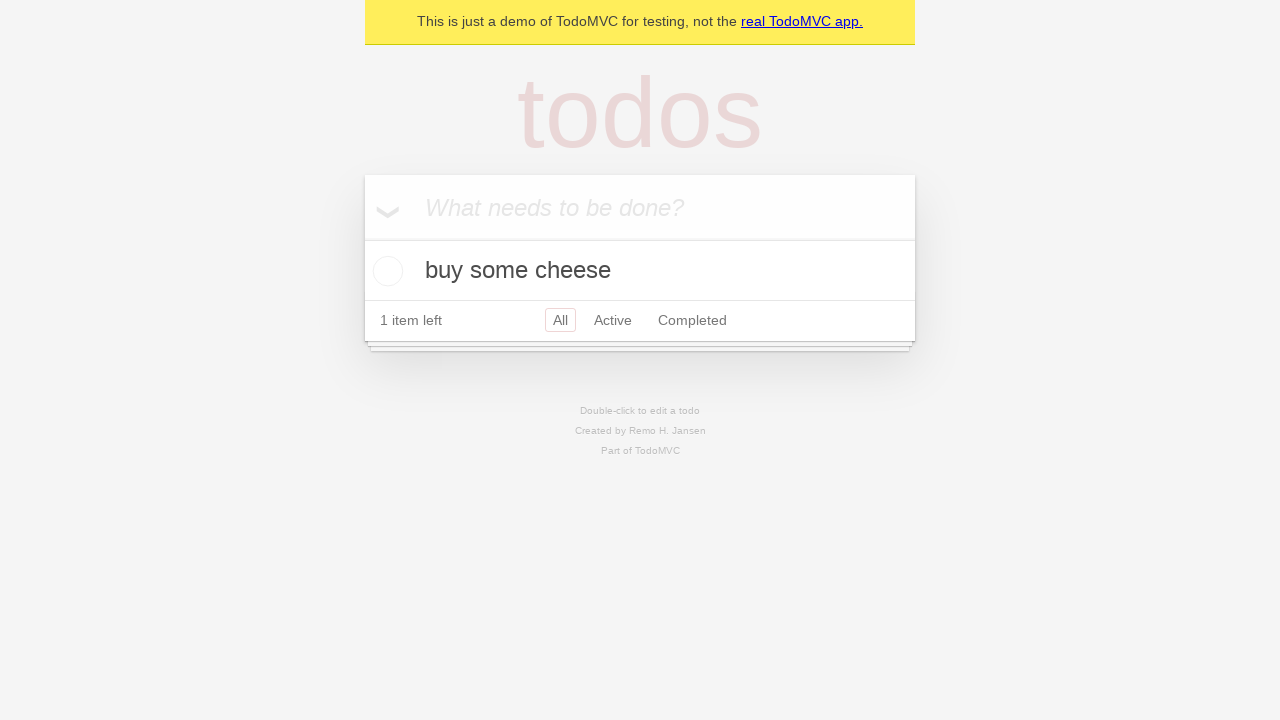

Filled todo input with 'feed the cat' on internal:attr=[placeholder="What needs to be done?"i]
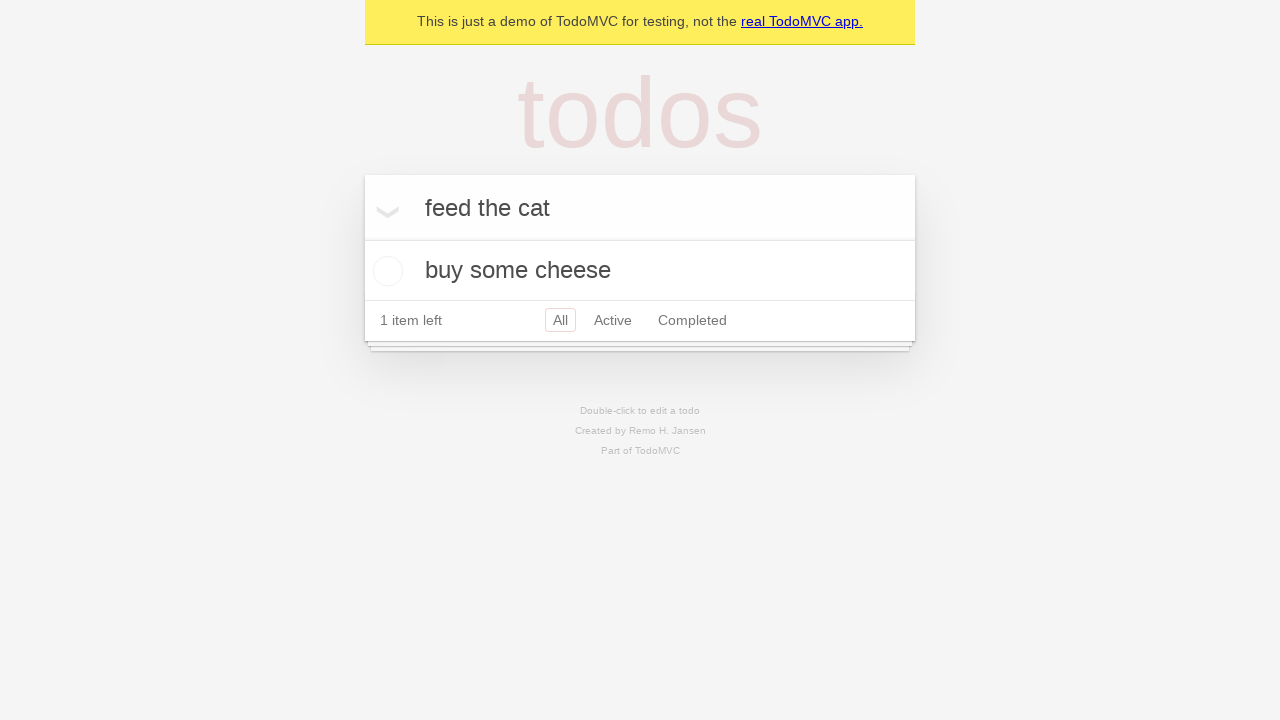

Pressed Enter to create todo 'feed the cat' on internal:attr=[placeholder="What needs to be done?"i]
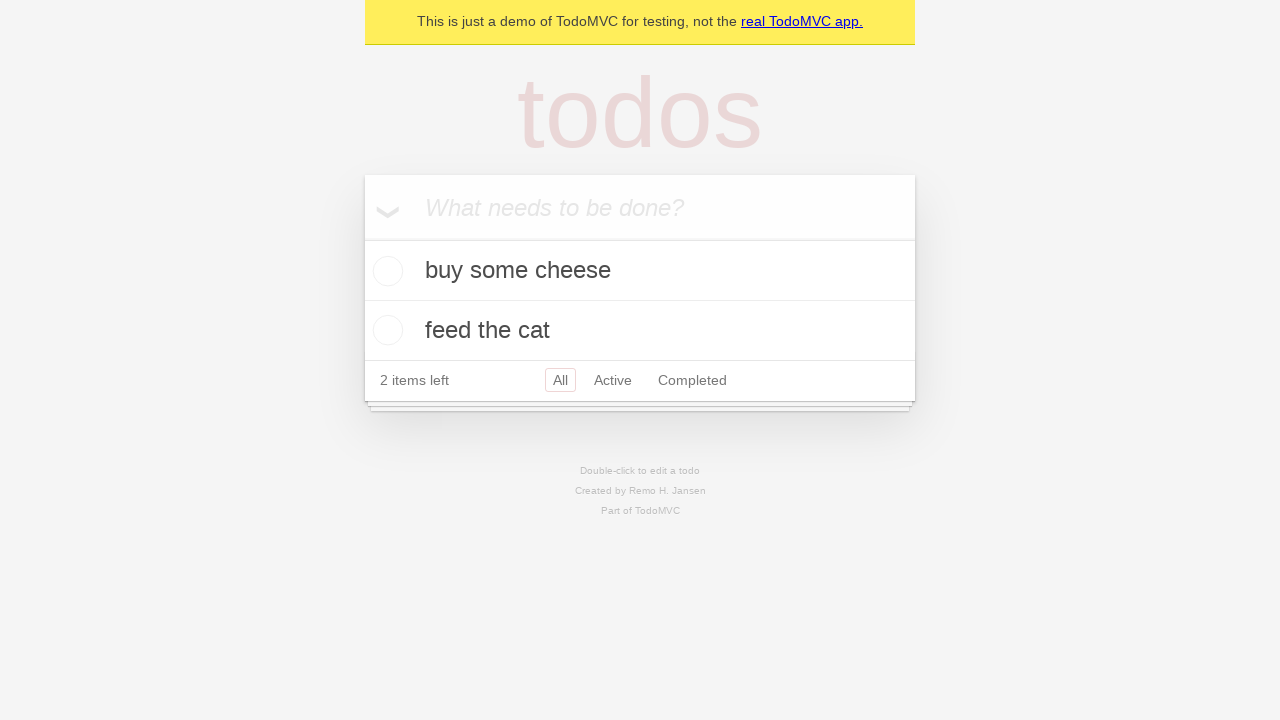

Filled todo input with 'book a doctors appointment' on internal:attr=[placeholder="What needs to be done?"i]
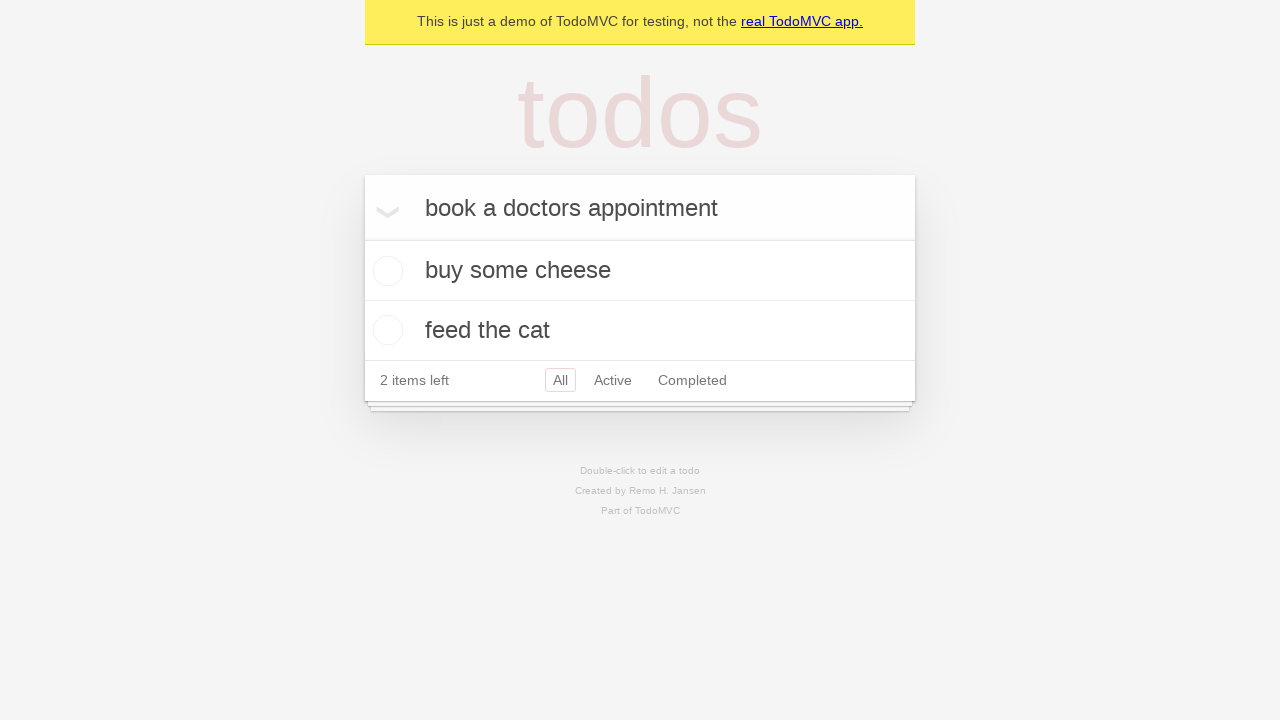

Pressed Enter to create todo 'book a doctors appointment' on internal:attr=[placeholder="What needs to be done?"i]
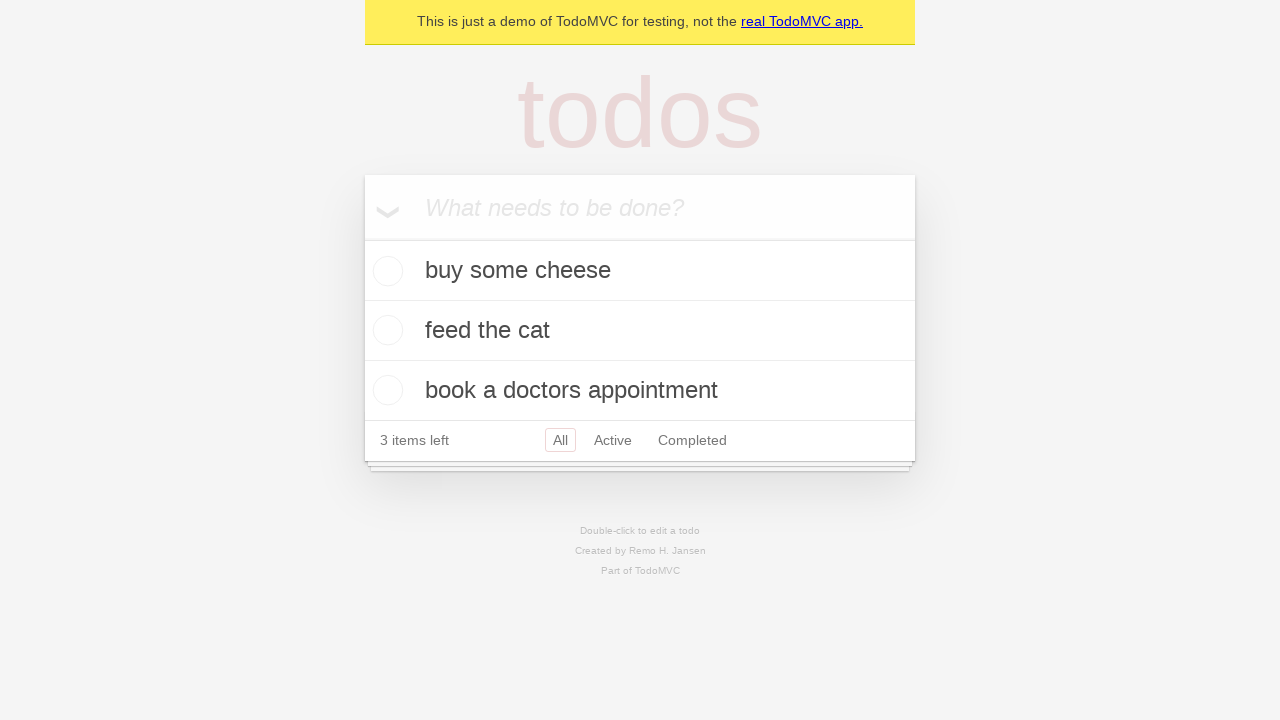

Checked the second todo item (feed the cat) at (385, 330) on internal:testid=[data-testid="todo-item"s] >> nth=1 >> internal:role=checkbox
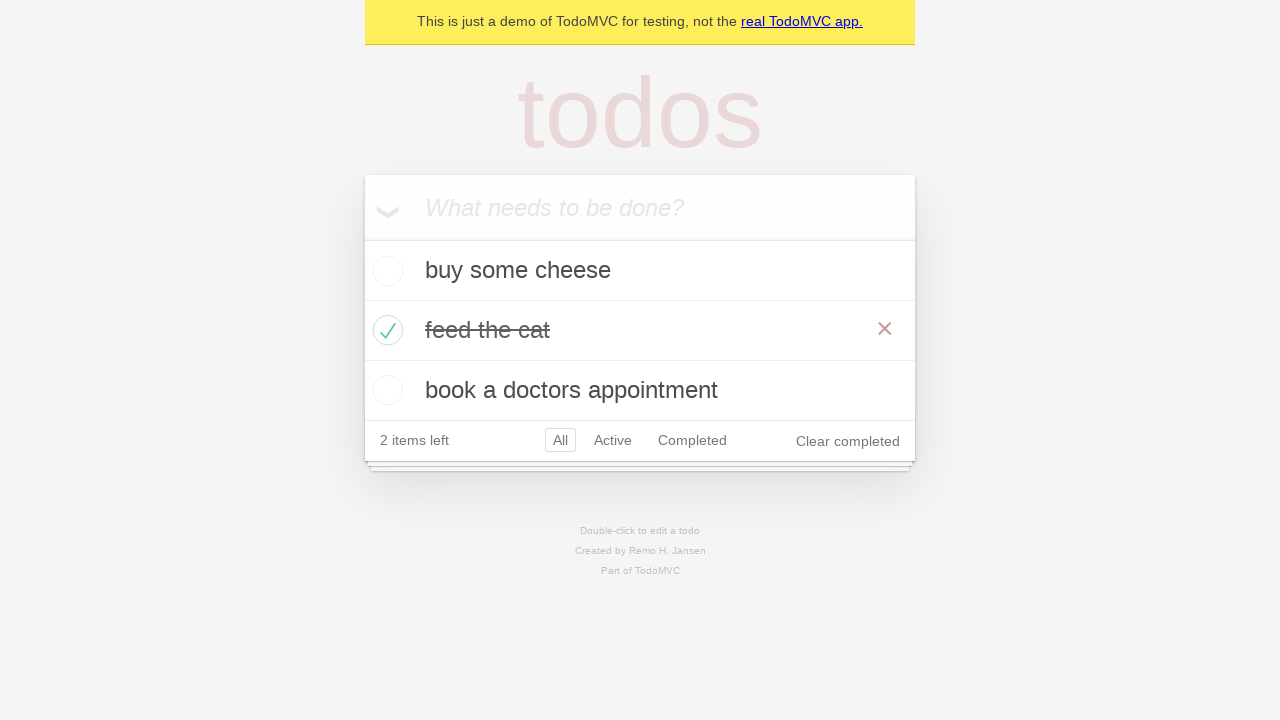

Clicked Active filter to display only incomplete items at (613, 440) on internal:role=link[name="Active"i]
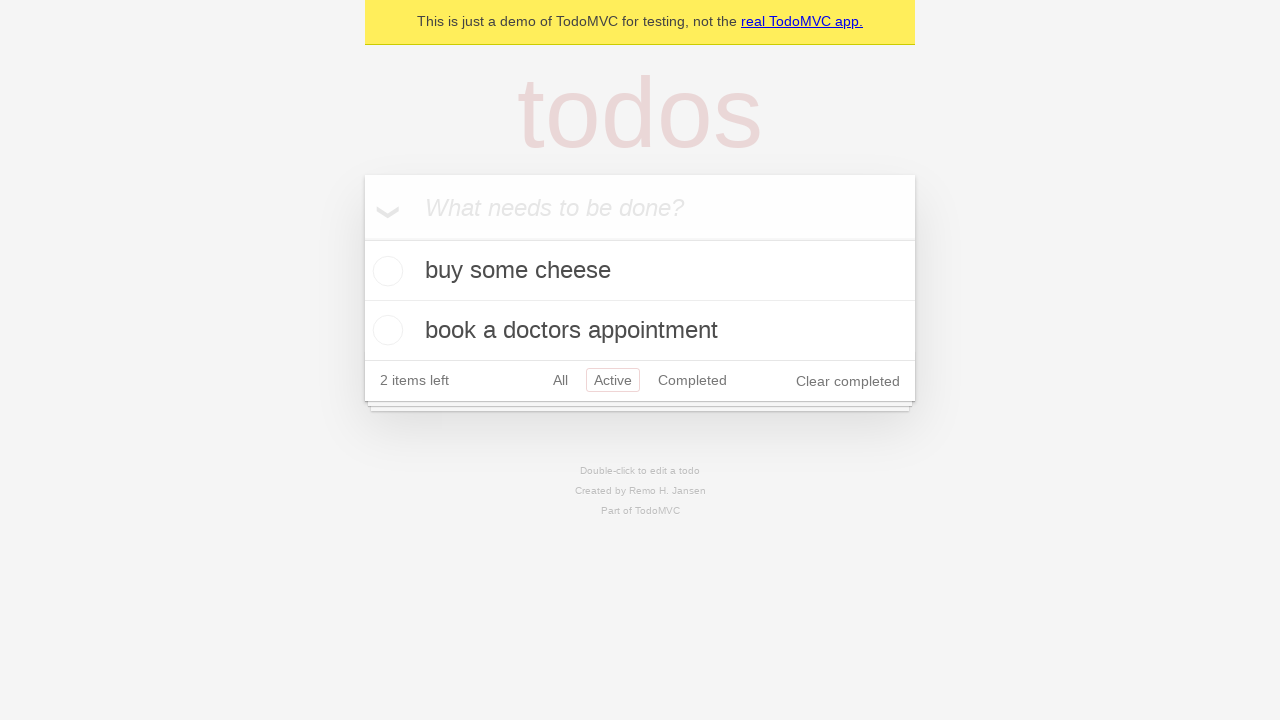

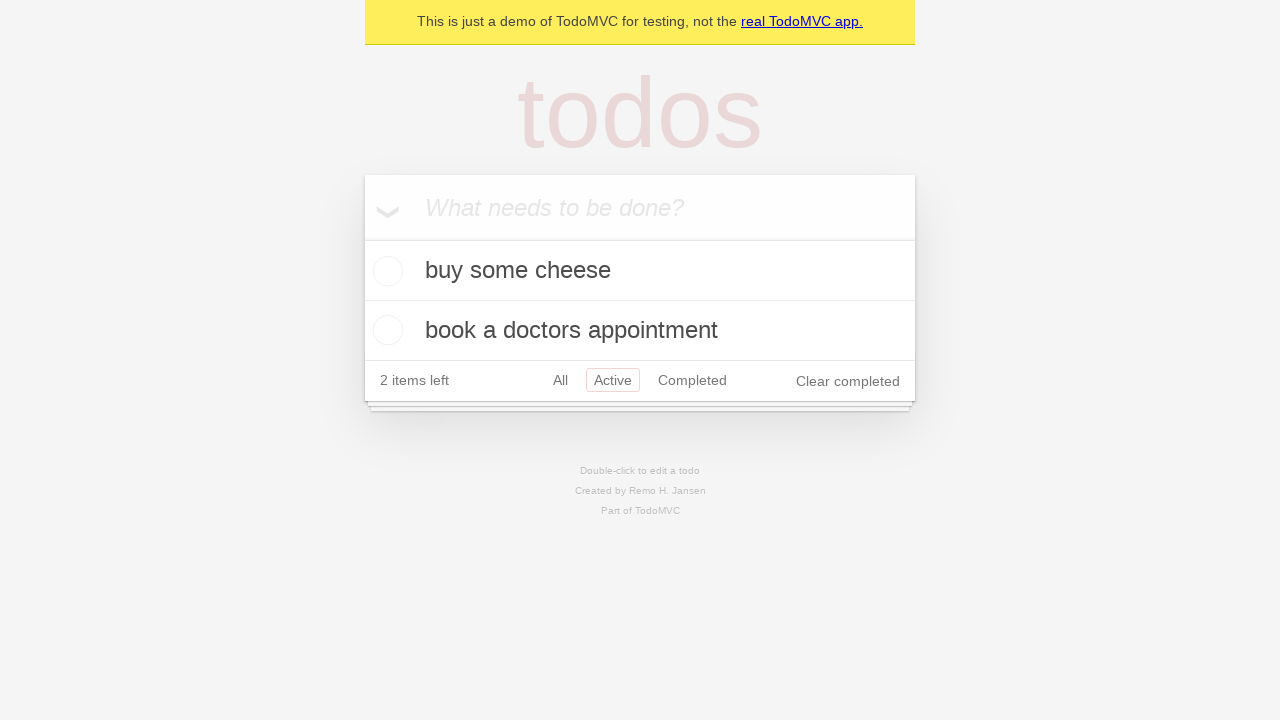